Tests A/B test opt-out by forging a cookie on the target page, verifying initial A/B test group, adding opt-out cookie, refreshing, and confirming opt-out status

Starting URL: http://the-internet.herokuapp.com/abtest

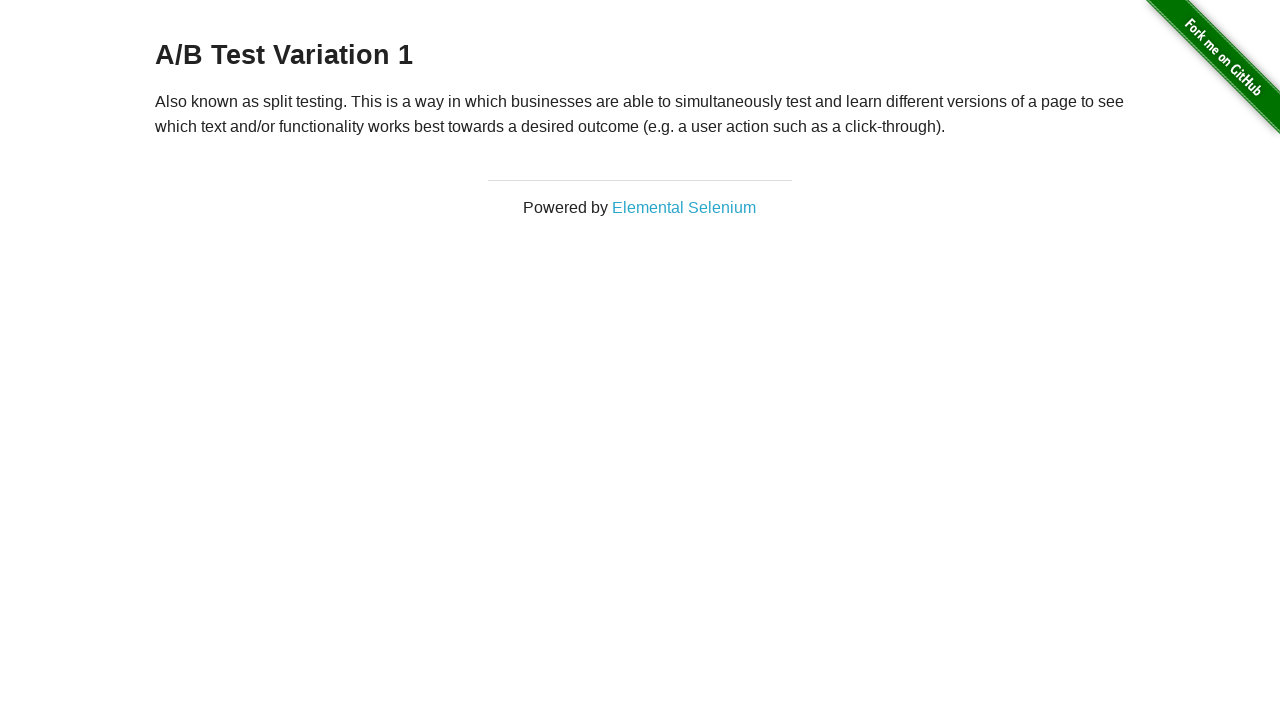

Retrieved heading text from A/B test page
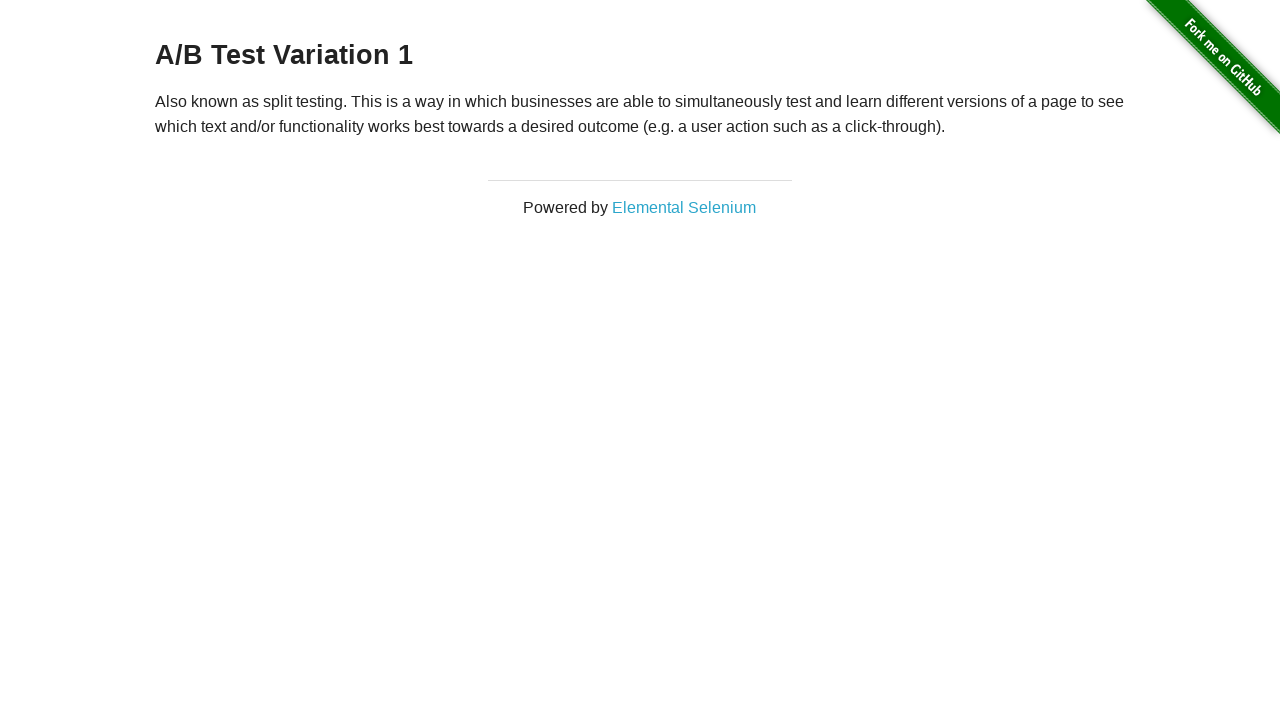

Verified initial A/B test group assignment
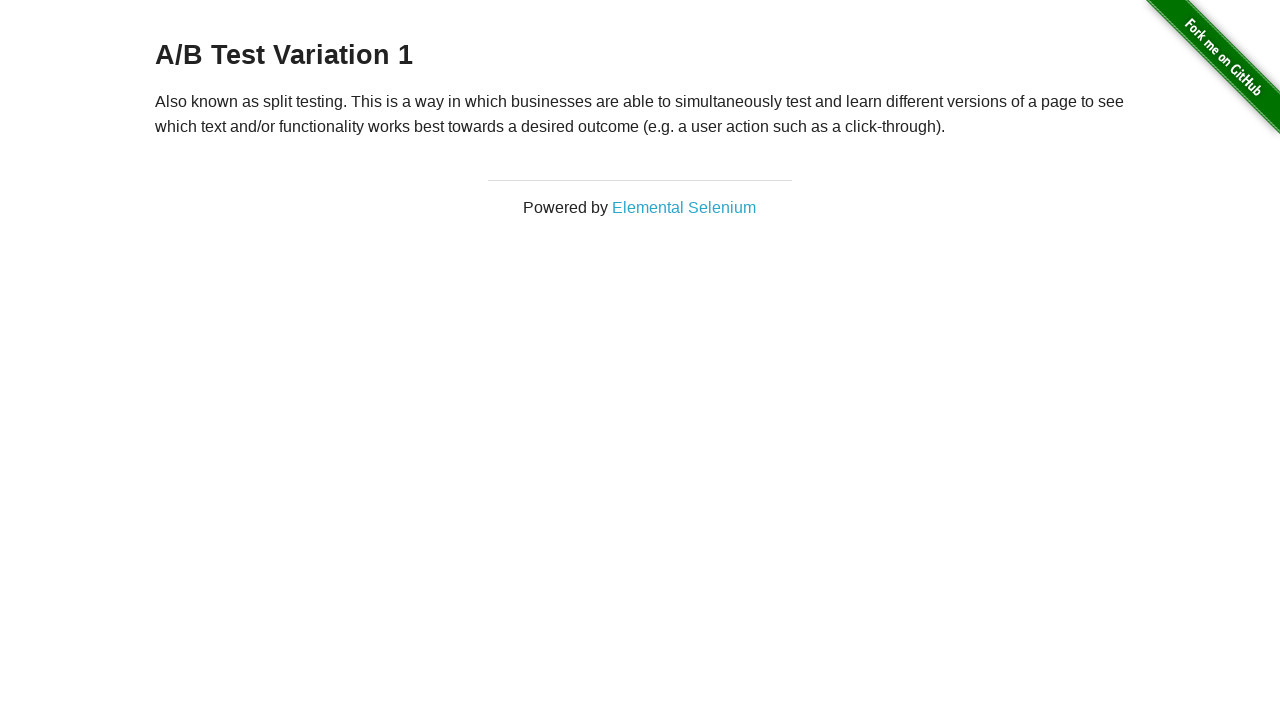

Added opt-out cookie (optimizelyOptOut=true)
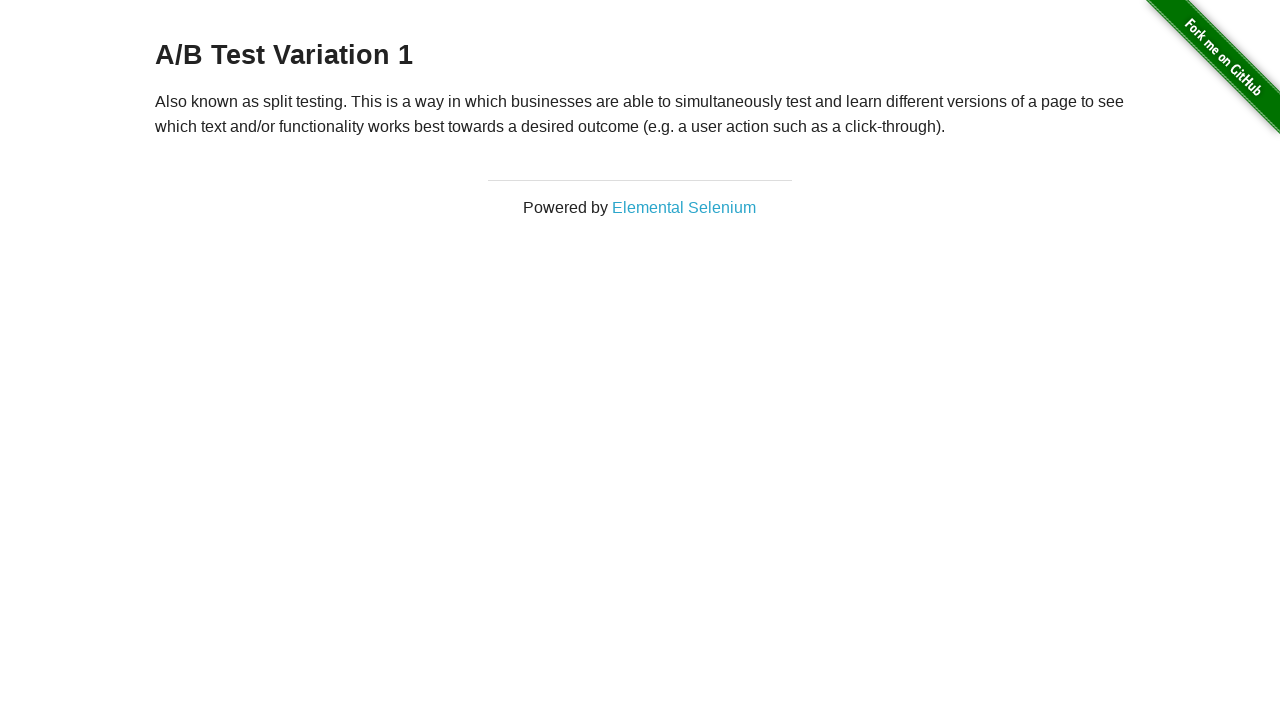

Reloaded page after adding opt-out cookie
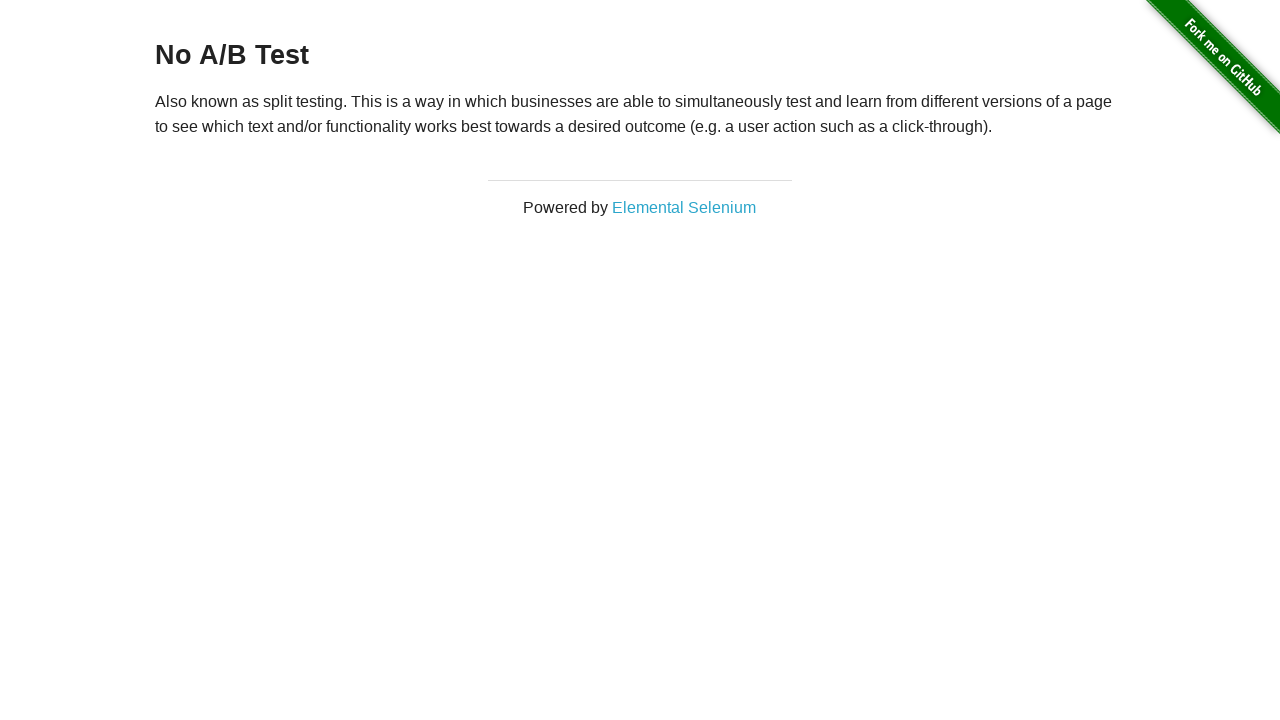

Retrieved heading text after page refresh
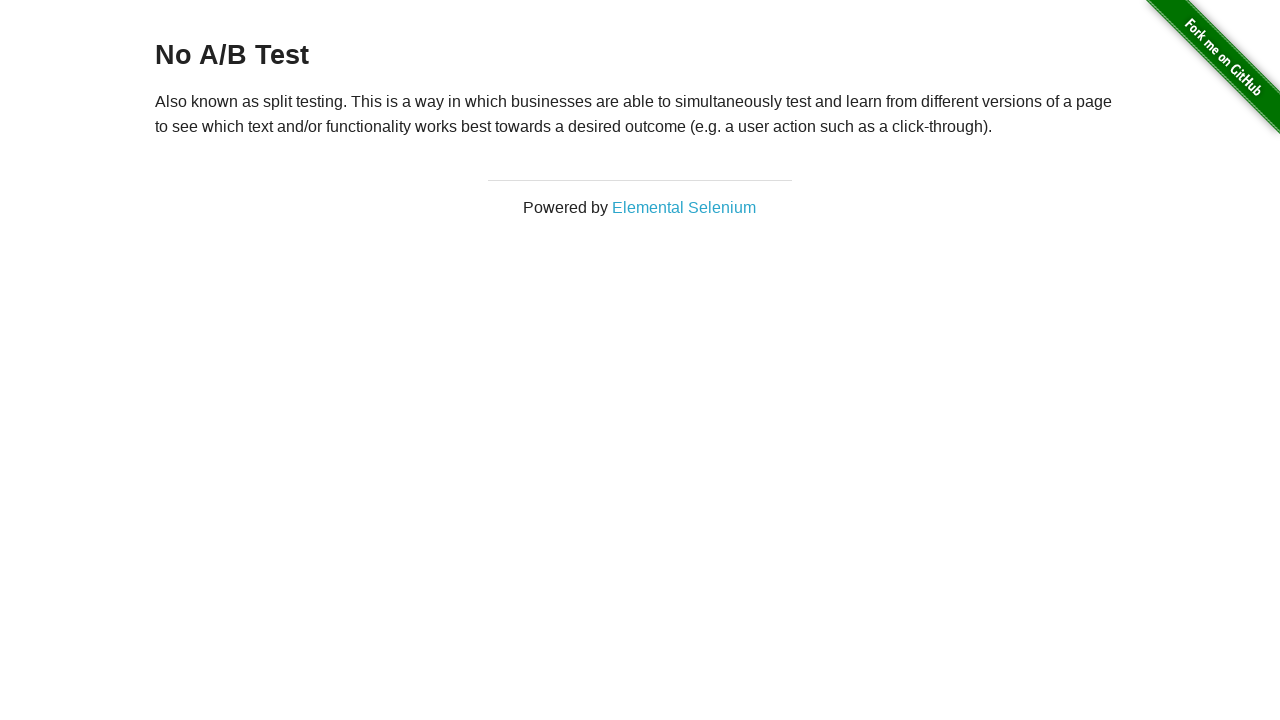

Confirmed successful opt-out from A/B test
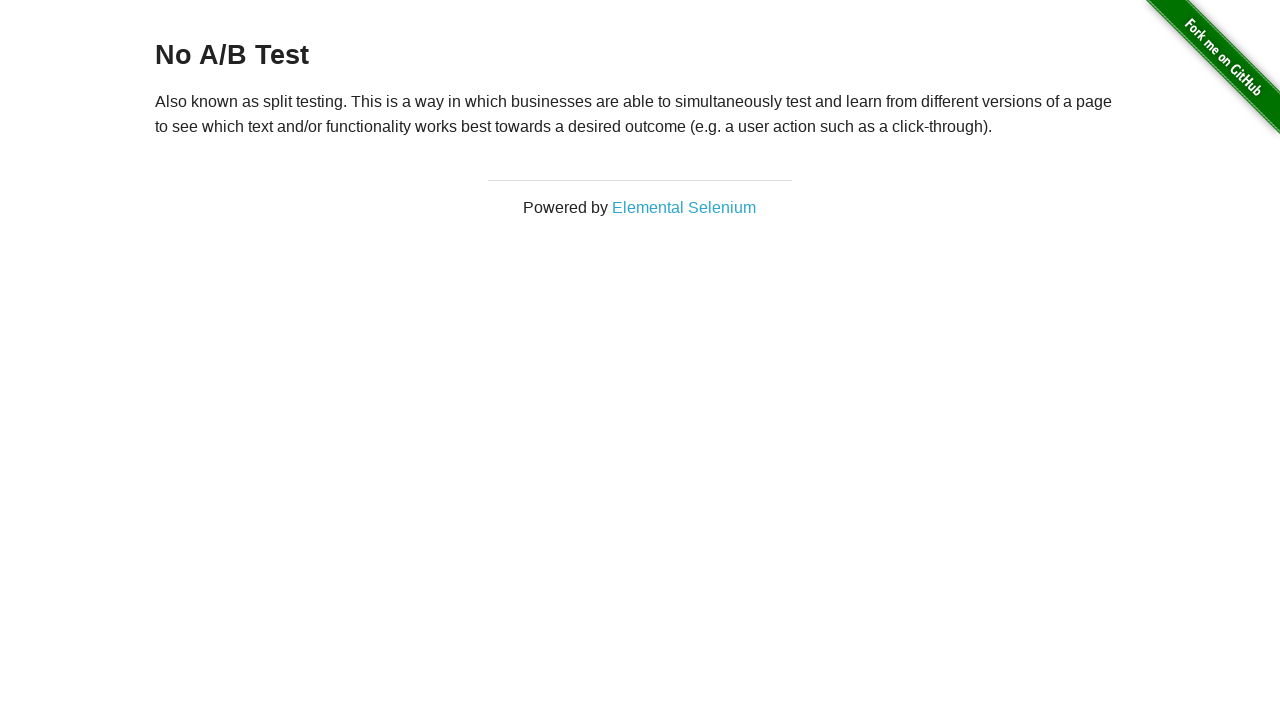

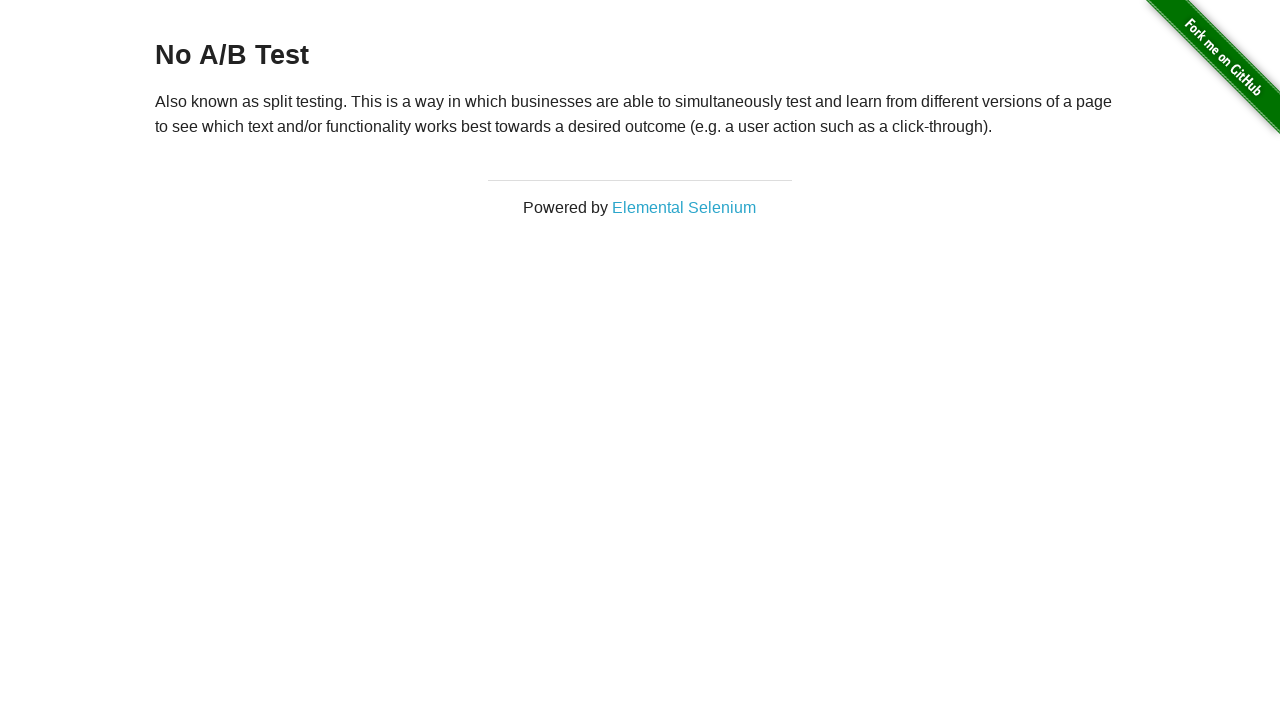